Opens the W3Schools CSS table tutorial page and waits for the table element to be present

Starting URL: https://www.w3schools.com/css/css_table.asp

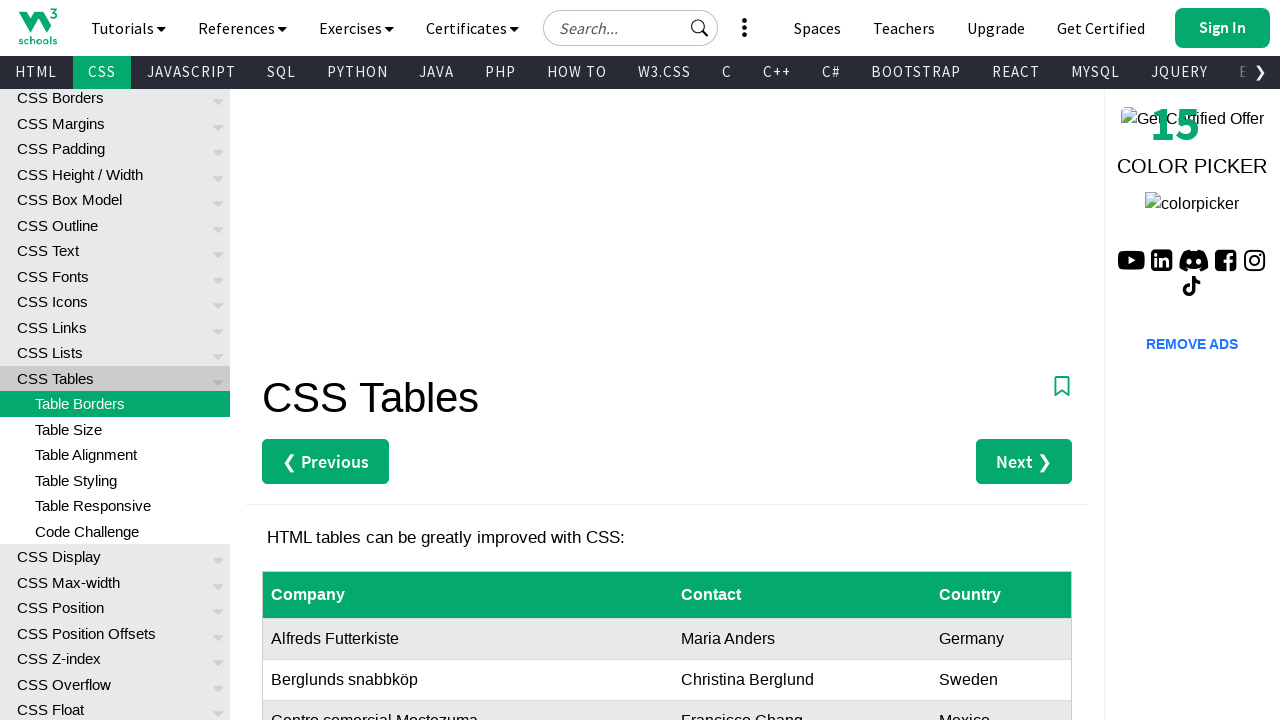

Navigated to W3Schools CSS table tutorial page
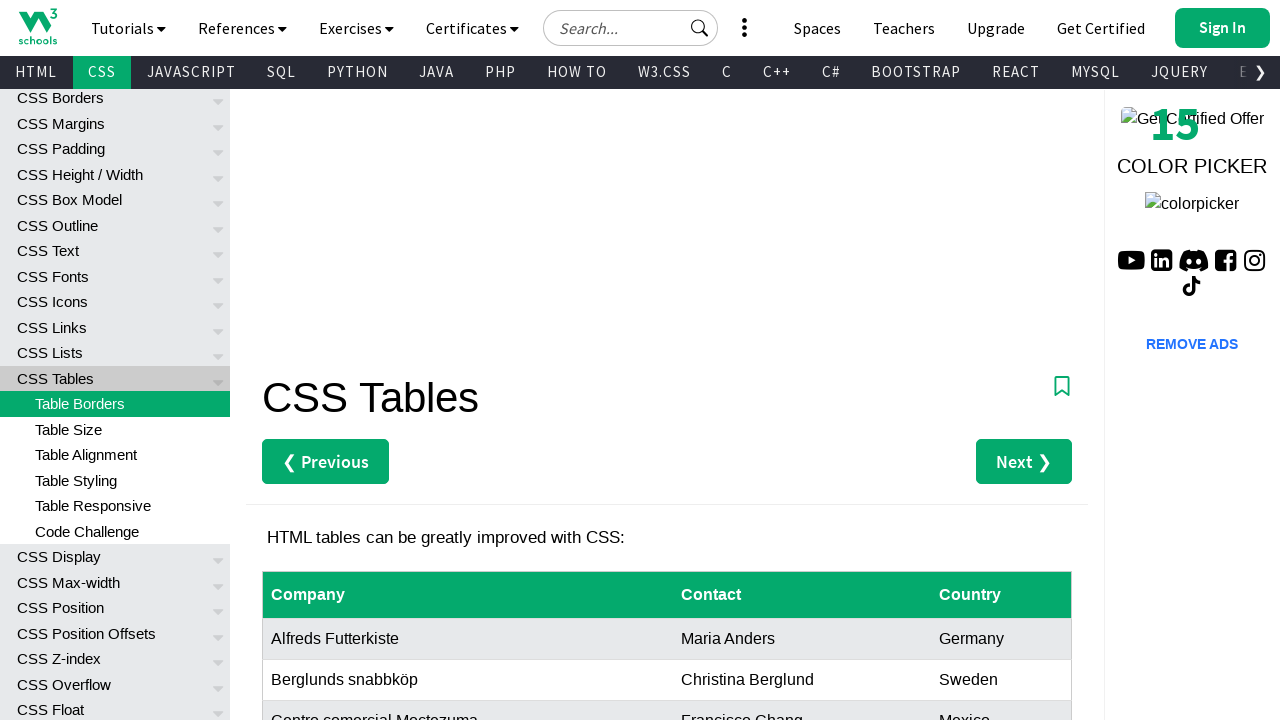

Waited for table#customers element to be present
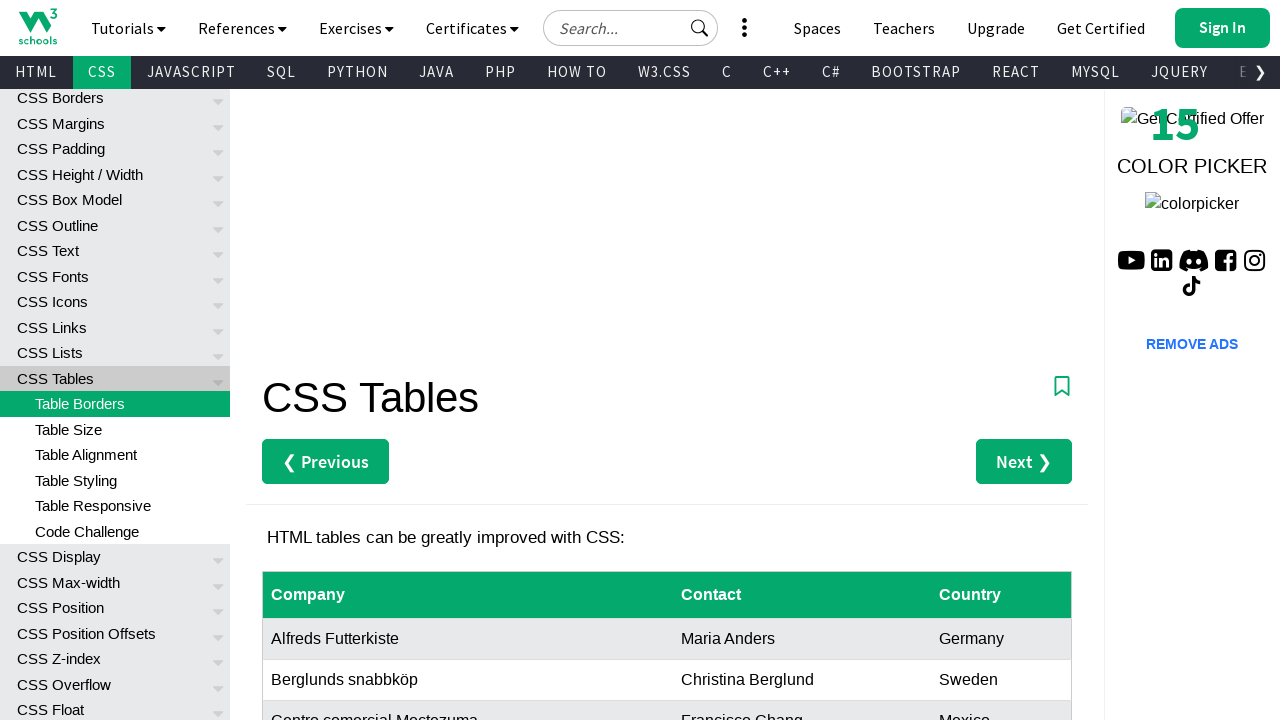

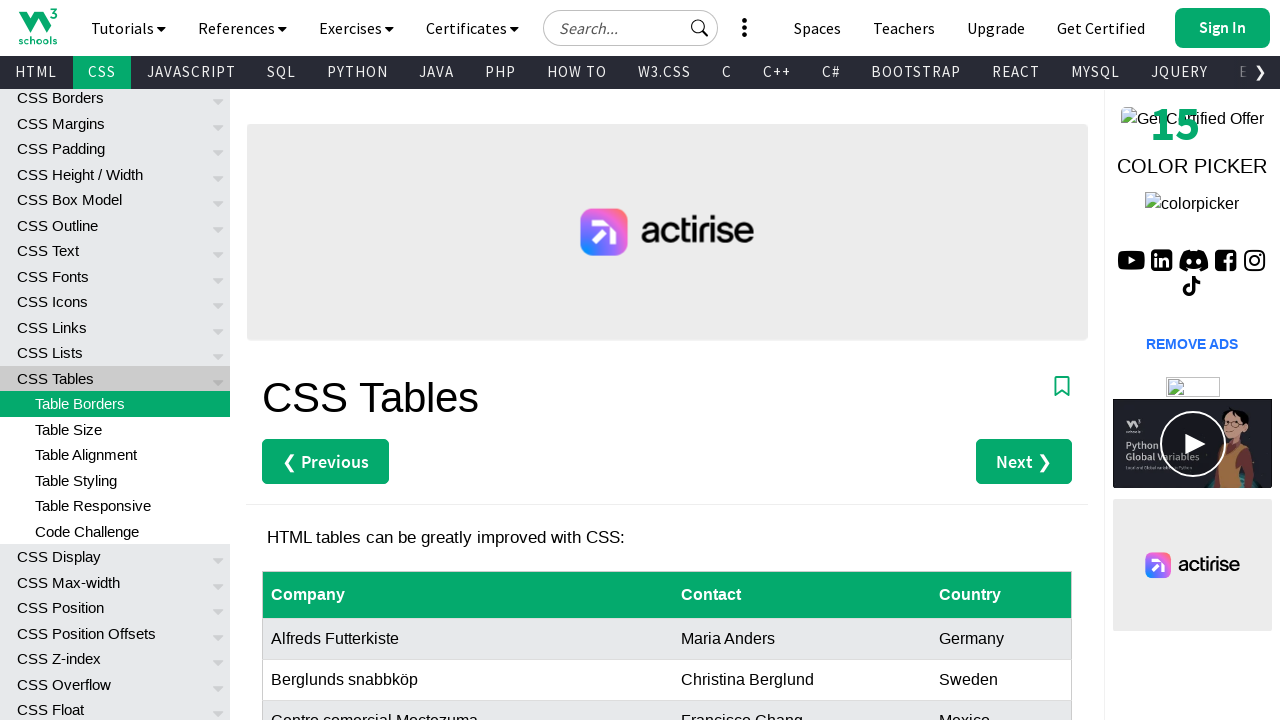